Tests searching for an invalid/nonsense title and verifies no results are found

Starting URL: https://guya.moe/read/manga/Kaguya-Wants-To-Be-Confessed-To/163/1/

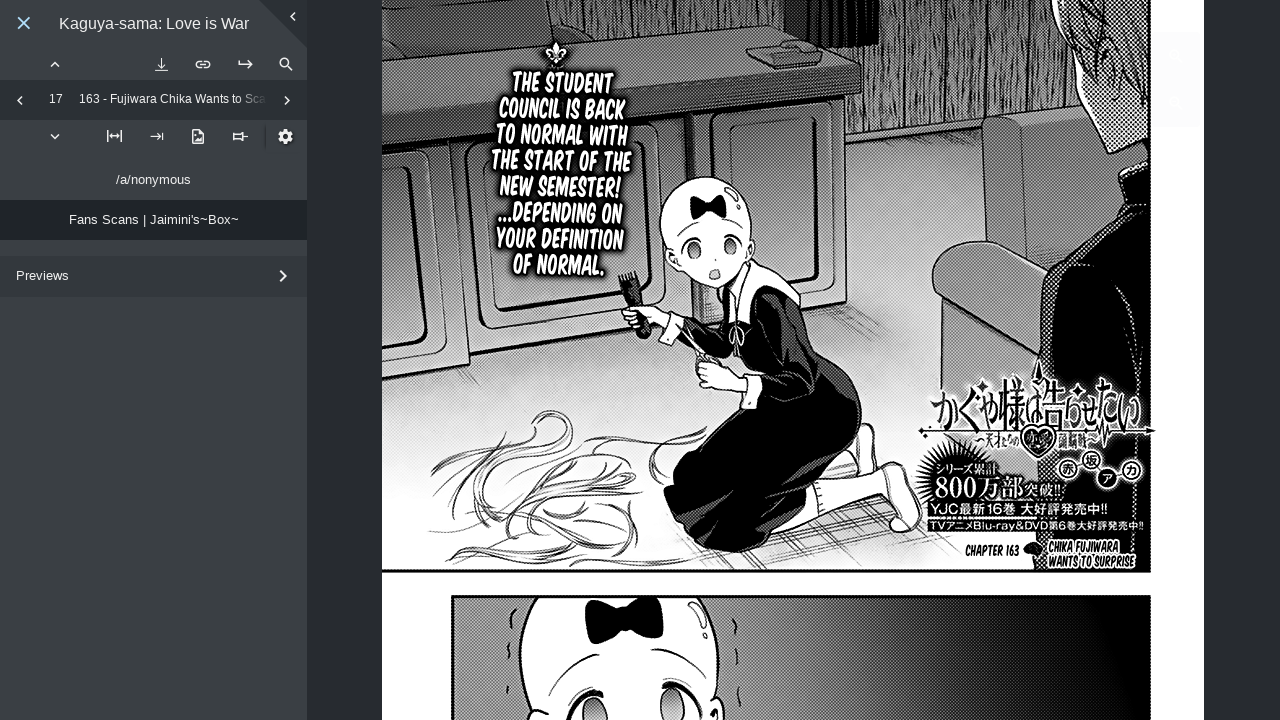

Search button is visible and ready
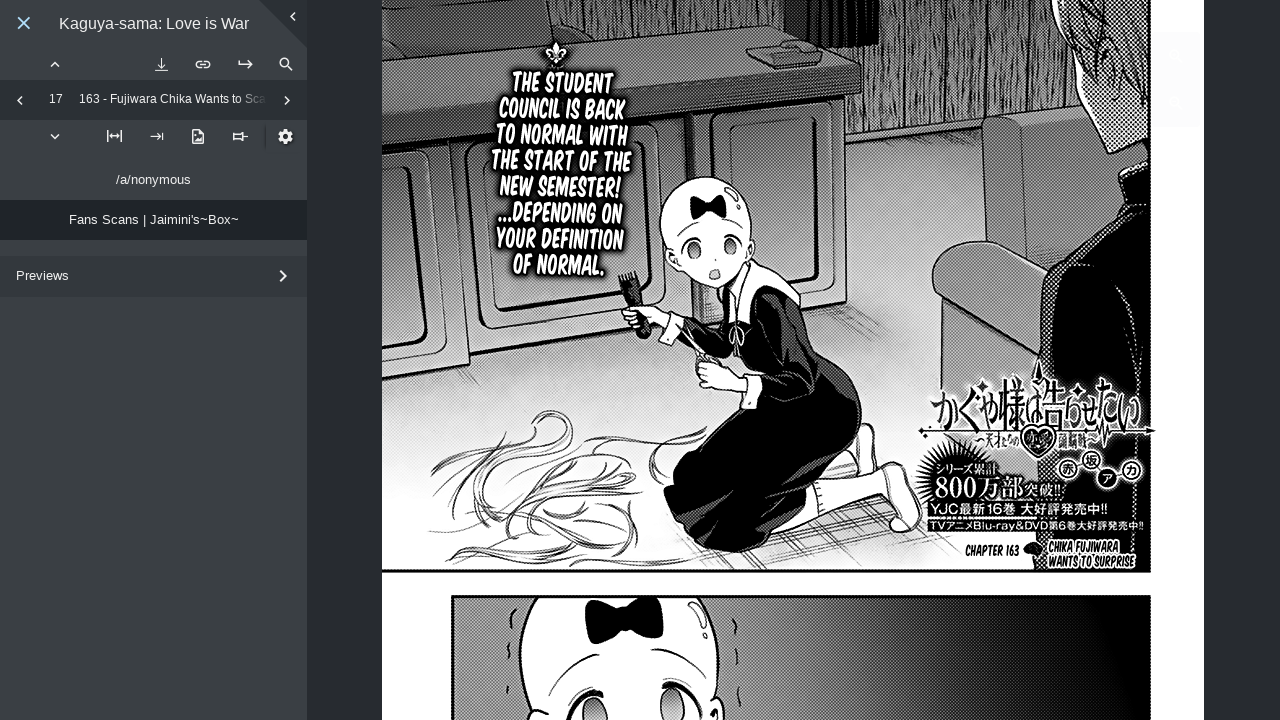

Clicked search button at (286, 64) on .search
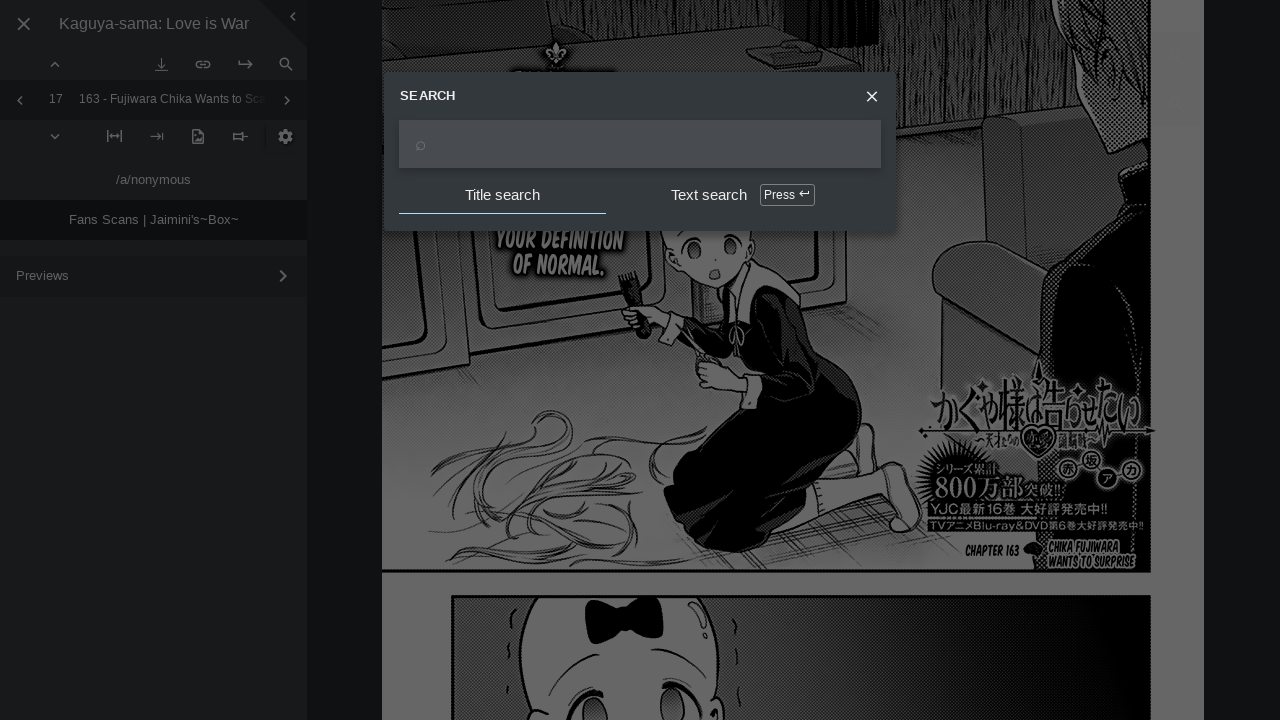

Search input field is visible and ready
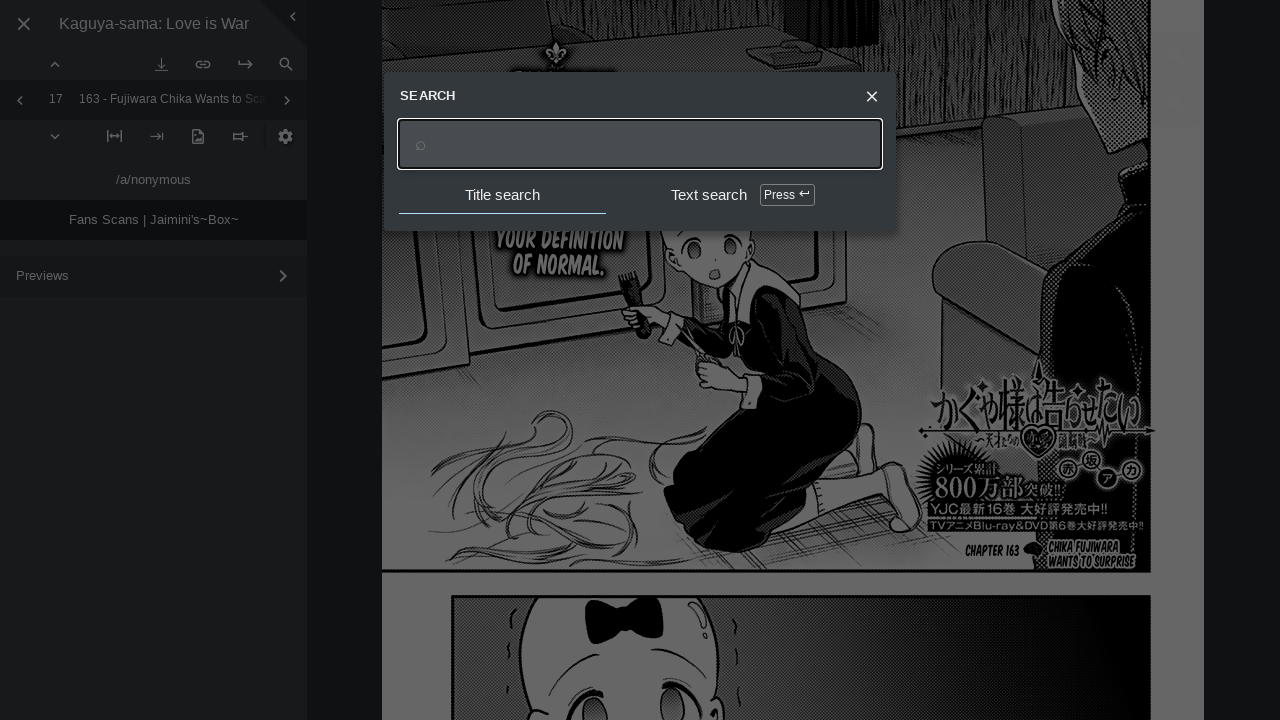

Filled search input with invalid nonsense term 'floccinaucinihilipilification' on .UI.Input
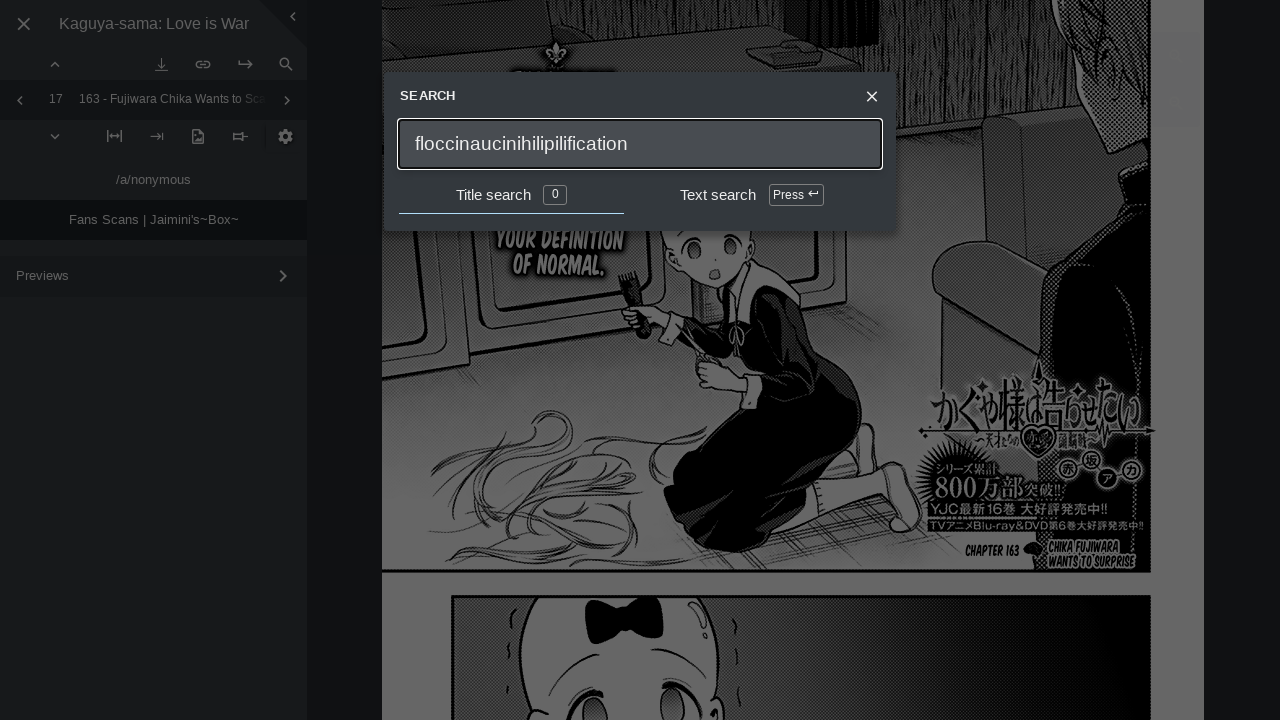

Waited 3 seconds for search results to load
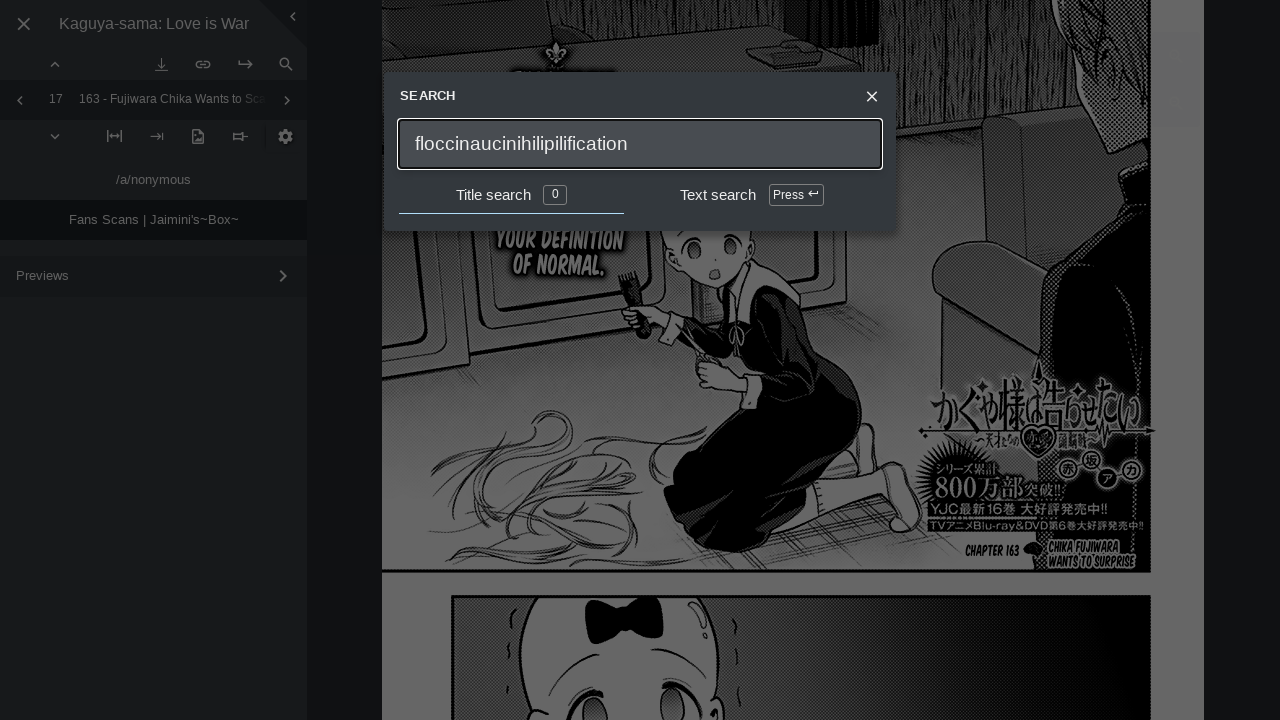

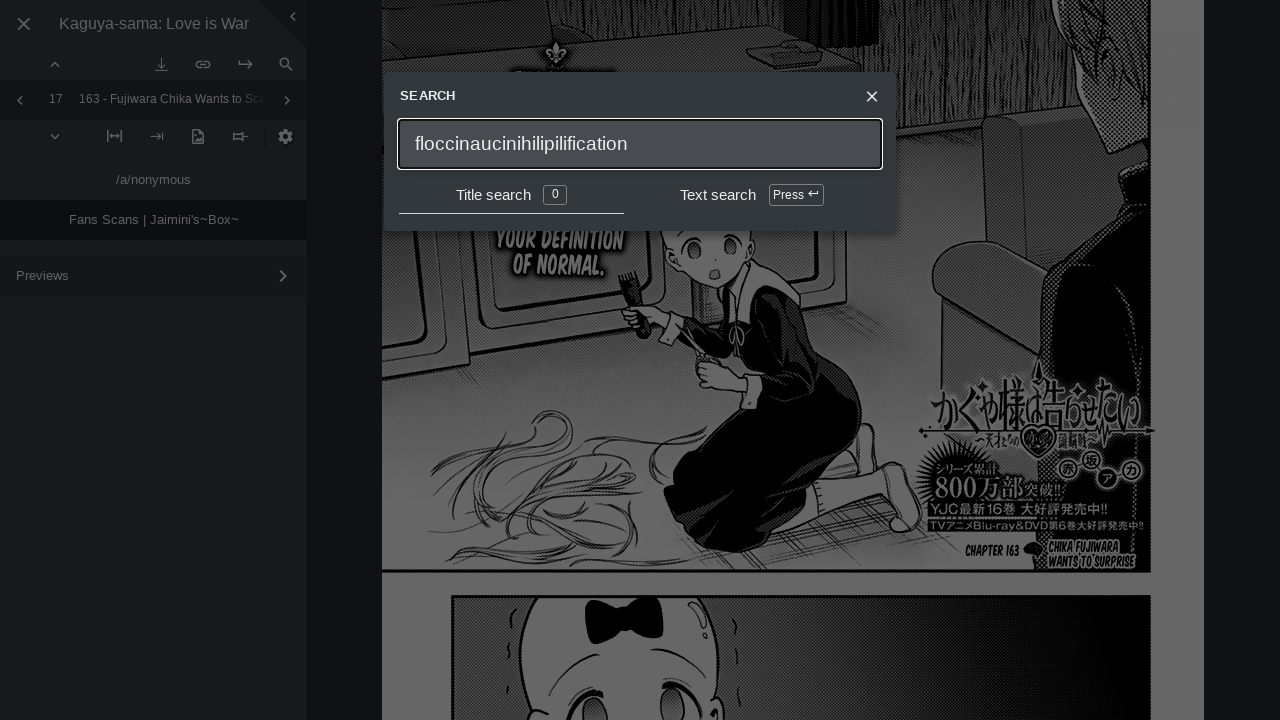